Tests that the Clear completed button is hidden when no items are completed

Starting URL: https://demo.playwright.dev/todomvc

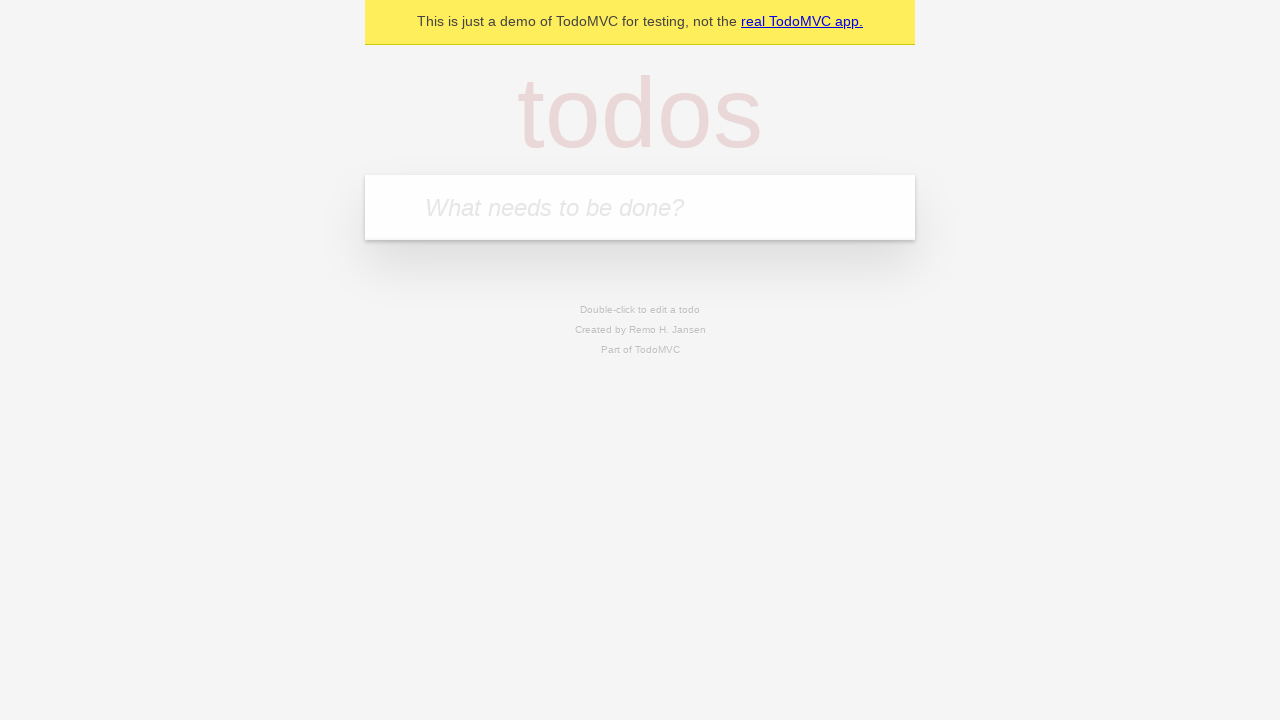

Filled todo input with 'buy some cheese' on internal:attr=[placeholder="What needs to be done?"i]
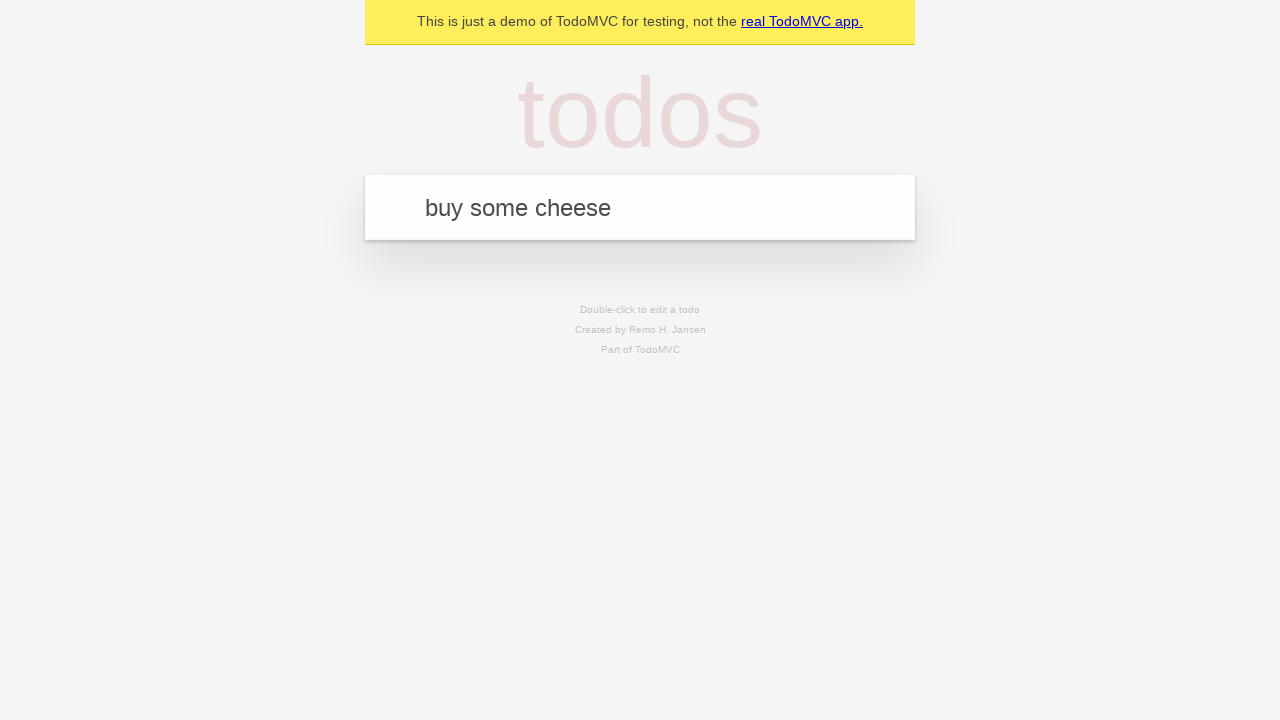

Pressed Enter to add first todo item on internal:attr=[placeholder="What needs to be done?"i]
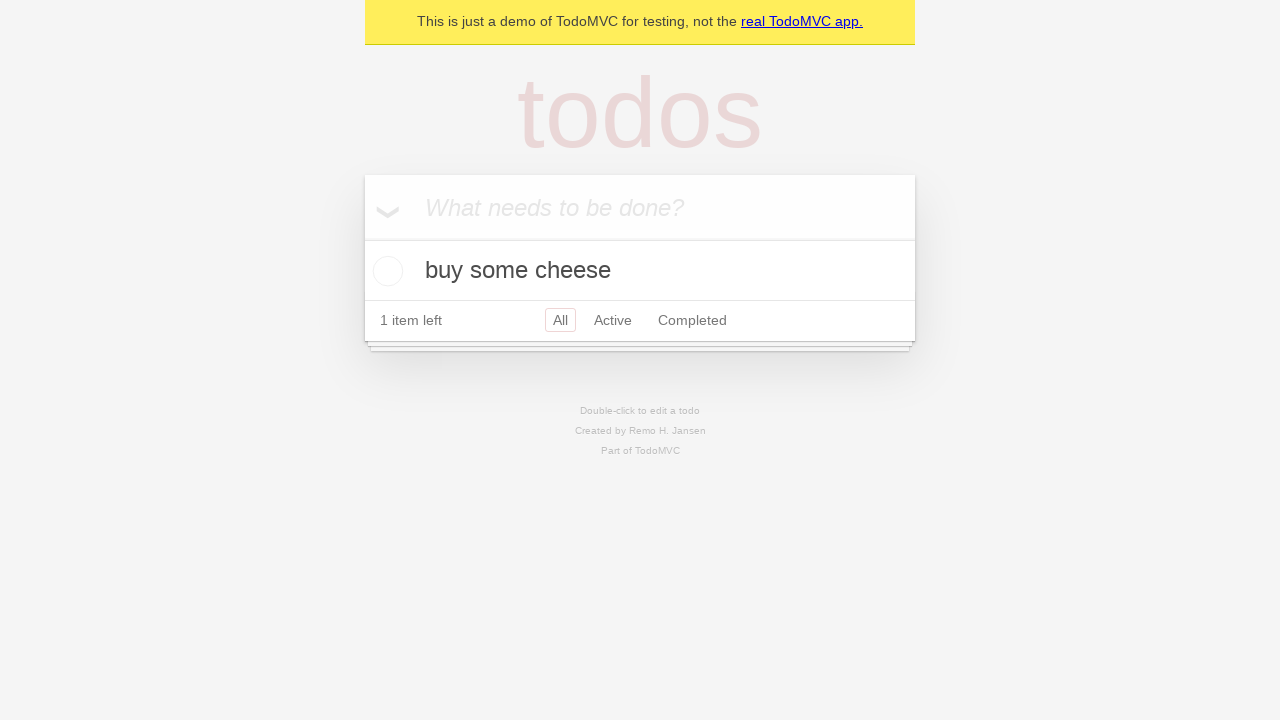

Filled todo input with 'feed the cat' on internal:attr=[placeholder="What needs to be done?"i]
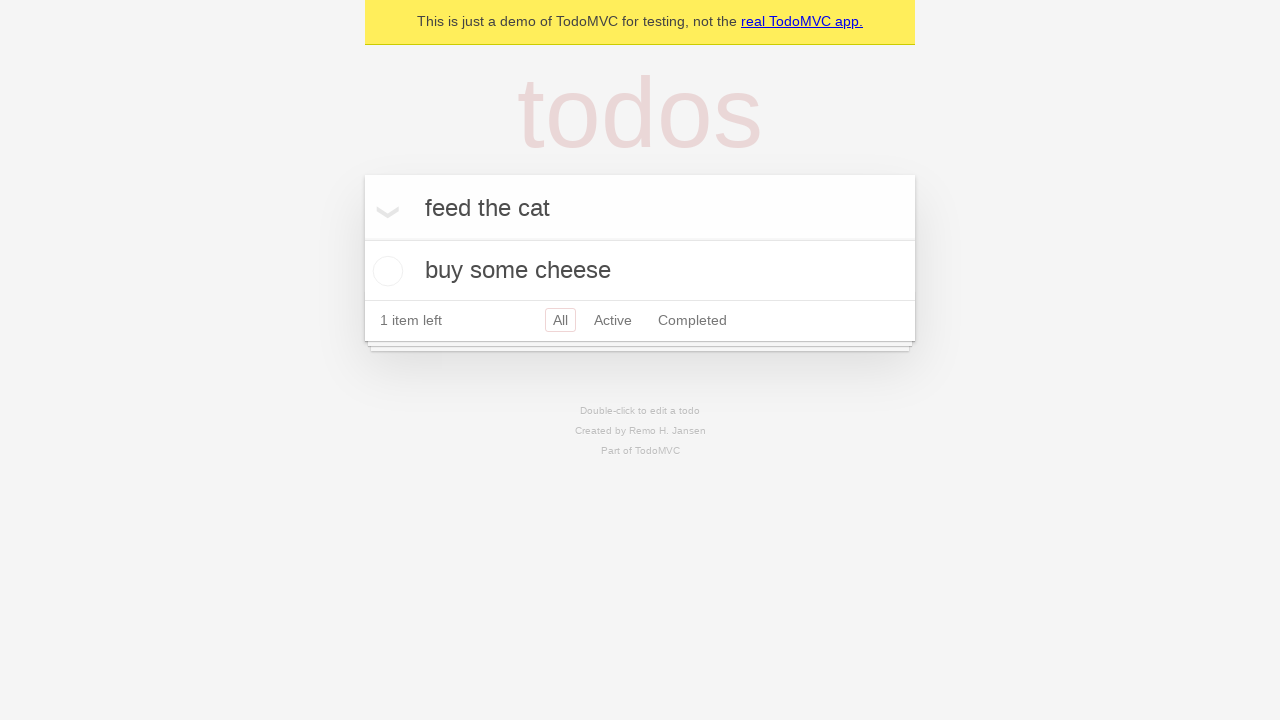

Pressed Enter to add second todo item on internal:attr=[placeholder="What needs to be done?"i]
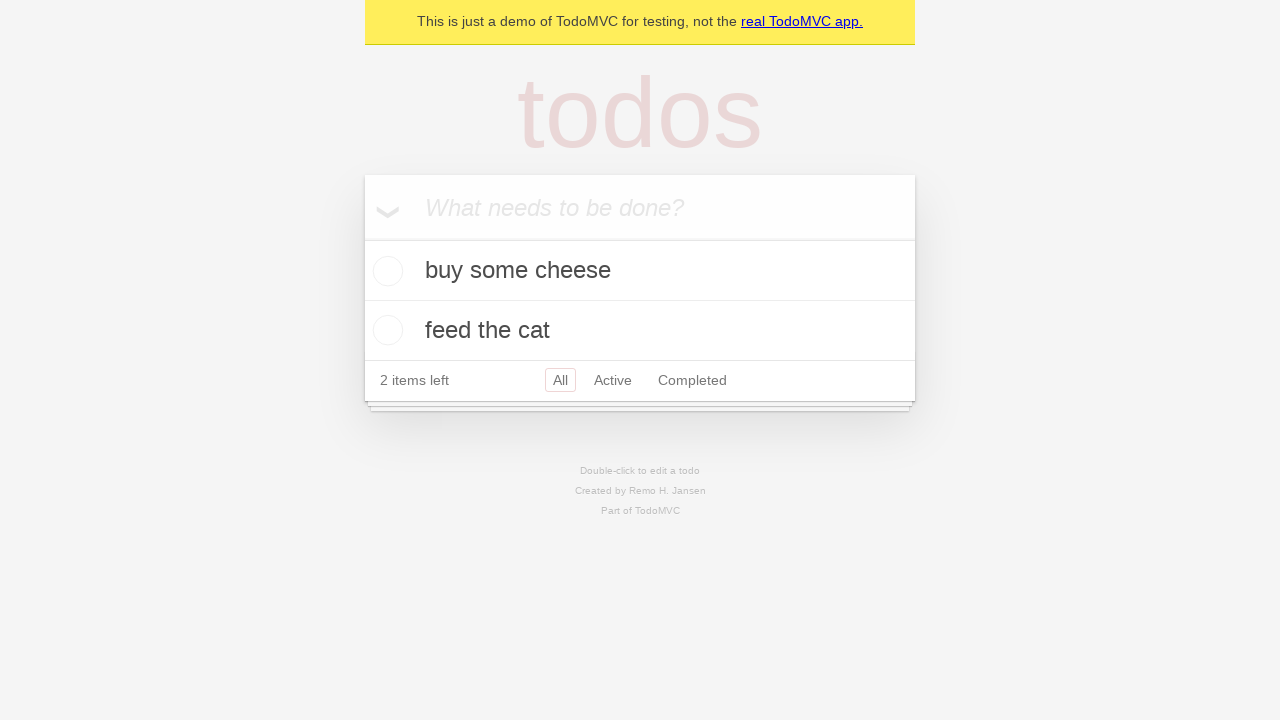

Filled todo input with 'book a doctors appointment' on internal:attr=[placeholder="What needs to be done?"i]
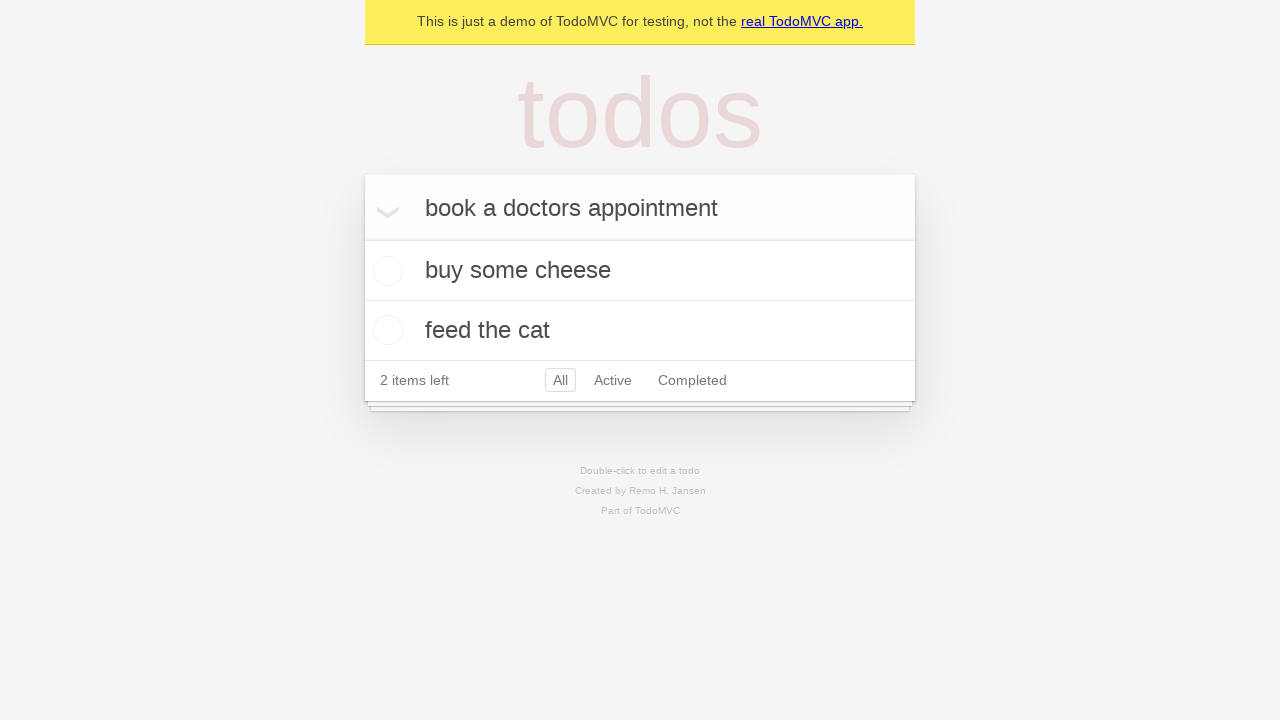

Pressed Enter to add third todo item on internal:attr=[placeholder="What needs to be done?"i]
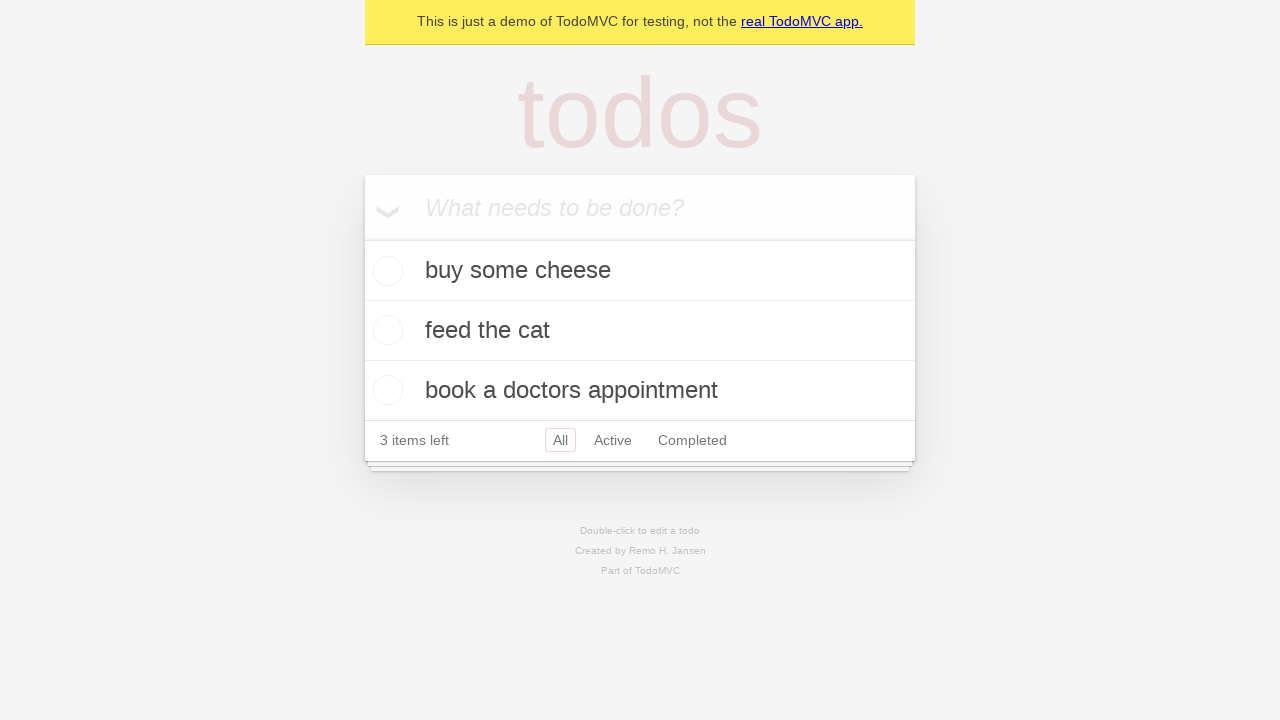

Checked the first todo item as completed at (385, 271) on .todo-list li .toggle >> nth=0
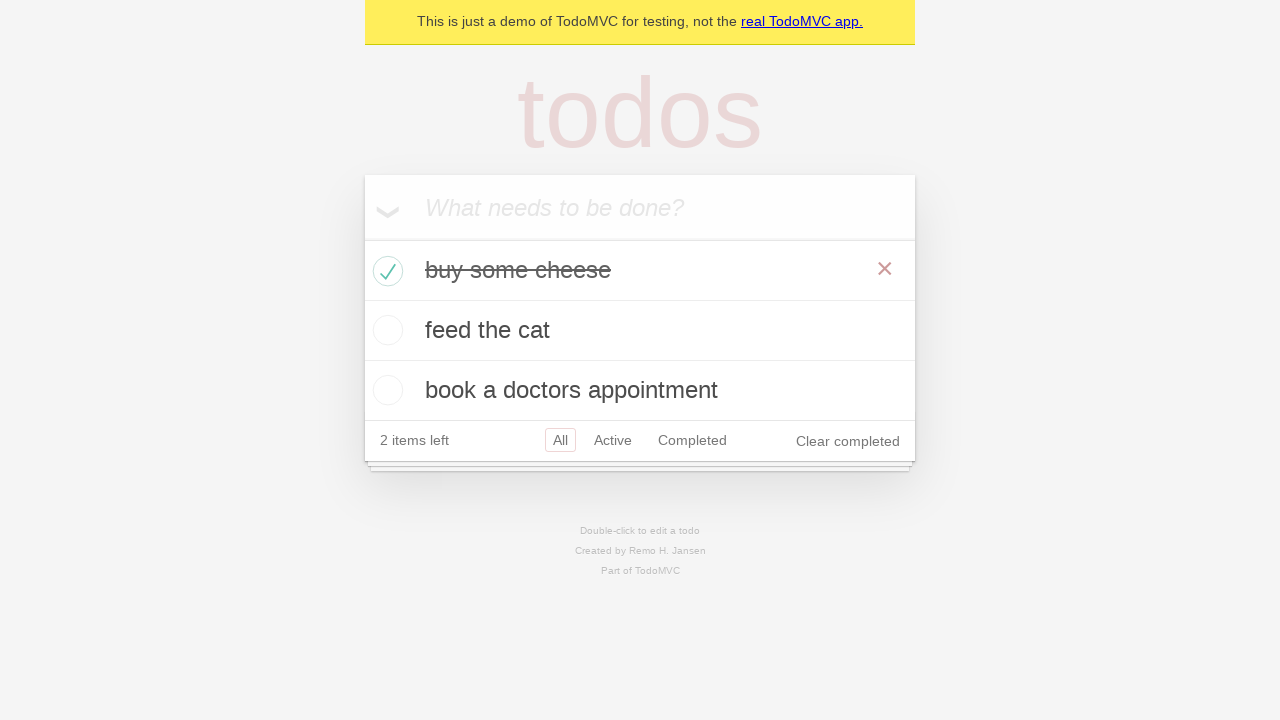

Clicked 'Clear completed' button to remove completed items at (848, 441) on internal:role=button[name="Clear completed"i]
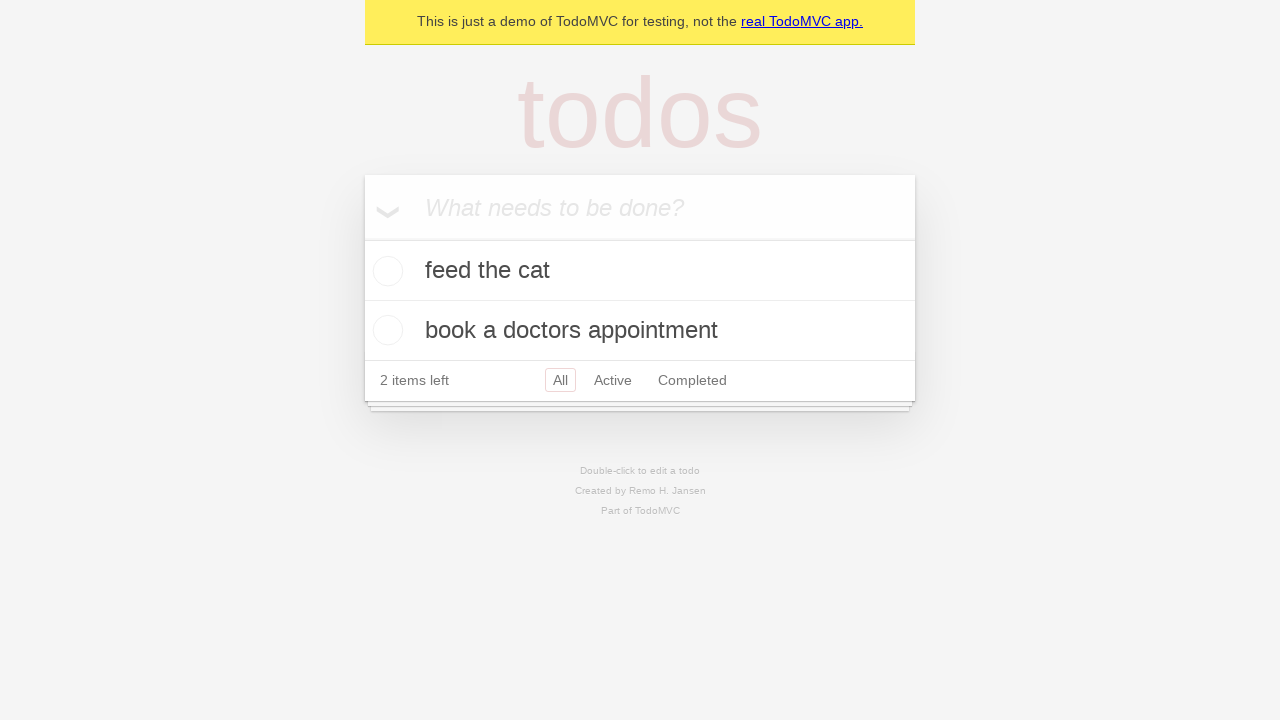

Verified that 'Clear completed' button is hidden when no items are completed
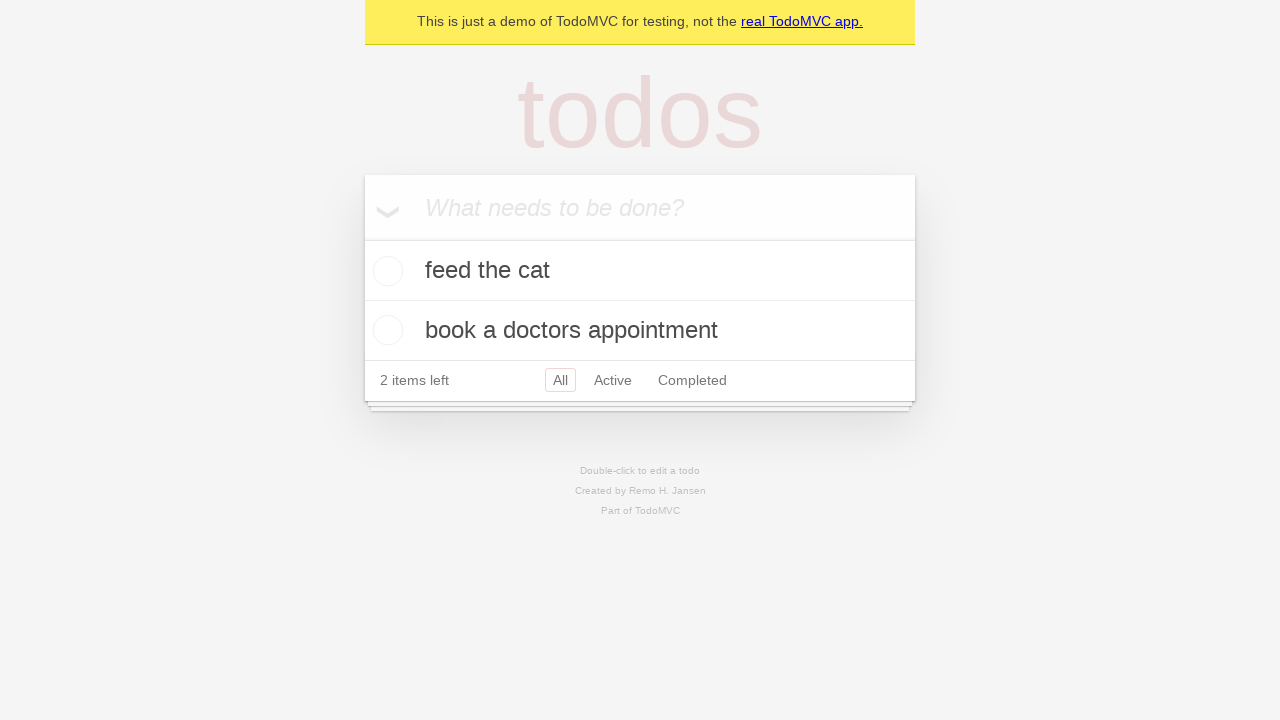

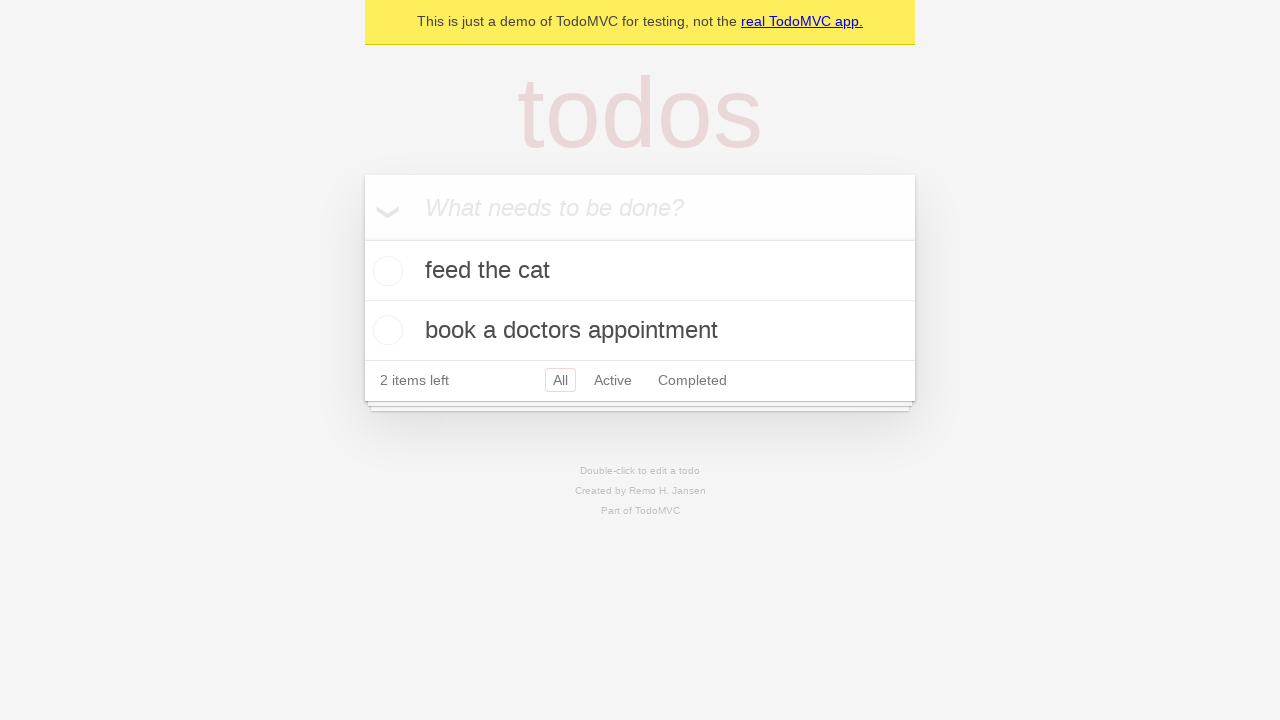